Tests right-click functionality on a context menu demo page by performing a right-click action on a designated element to trigger the context menu

Starting URL: https://swisnl.github.io/jQuery-contextMenu/demo.html

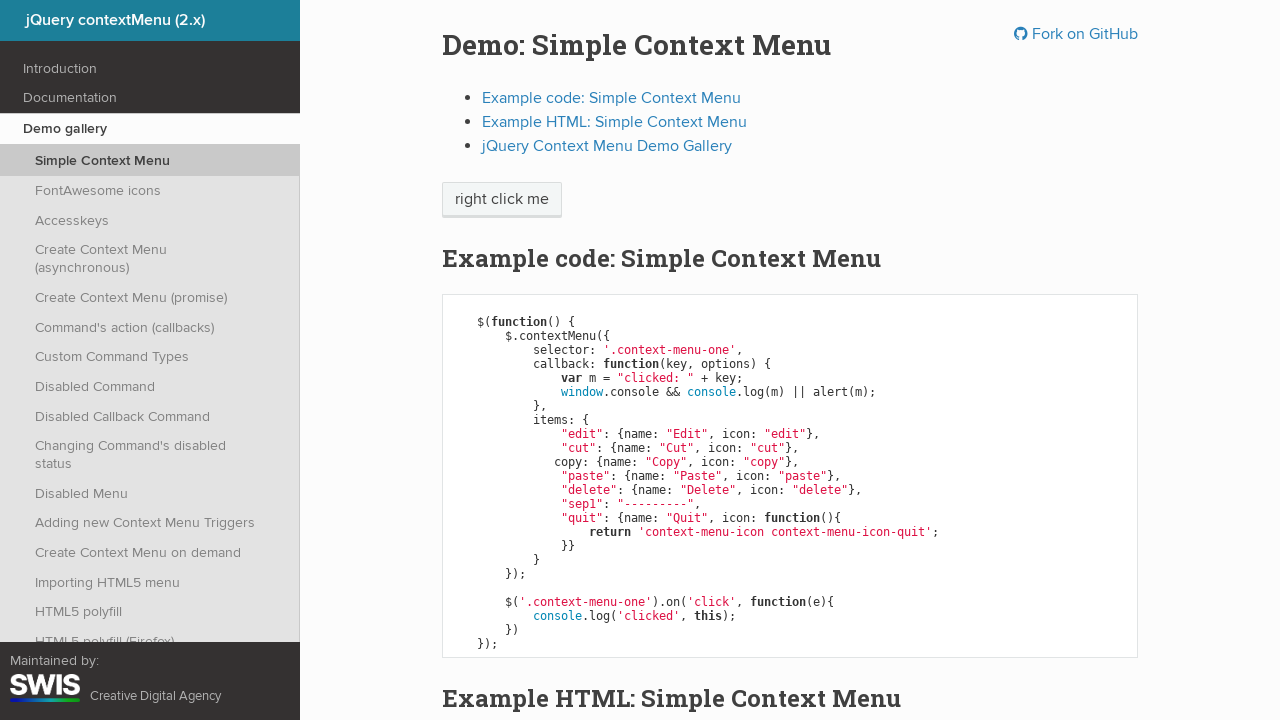

Right-clicked on context menu trigger element at (502, 200) on .context-menu-one
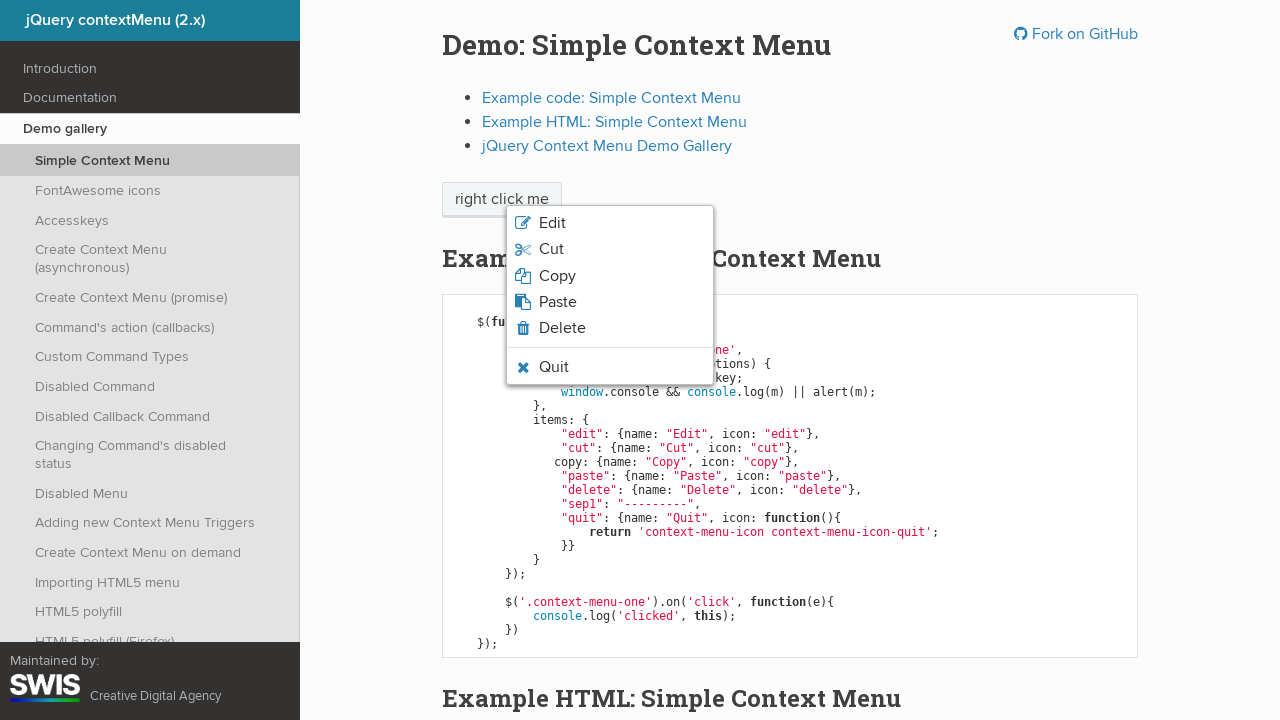

Context menu appeared after right-click
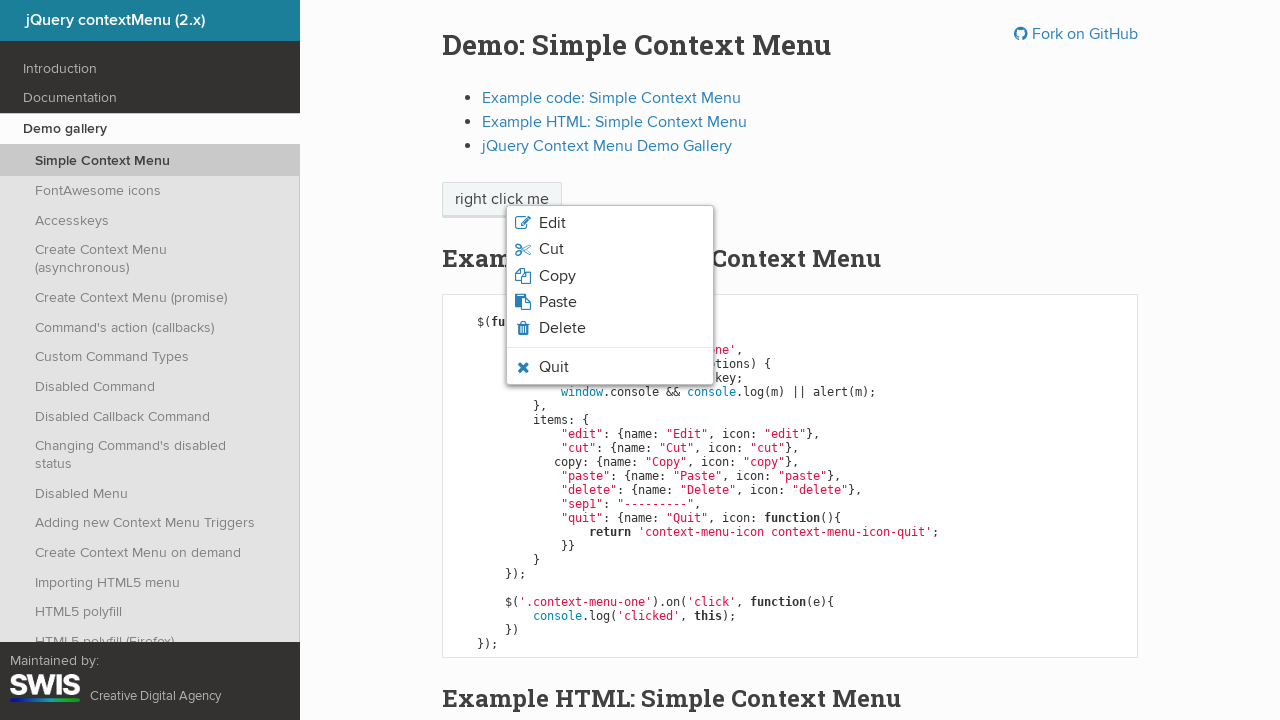

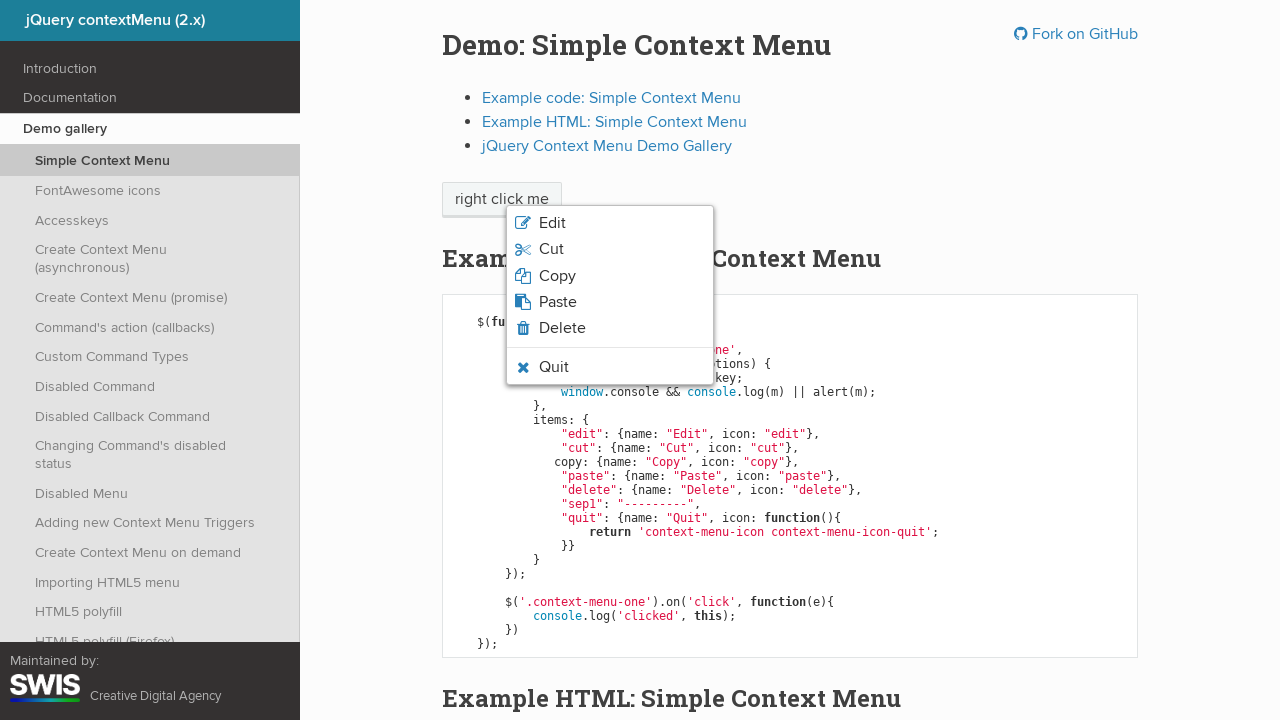